Tests the demoblaze e-commerce site by opening the About Us video modal, closing it, selecting a product from the catalog, and adding it to the cart.

Starting URL: https://www.demoblaze.com/

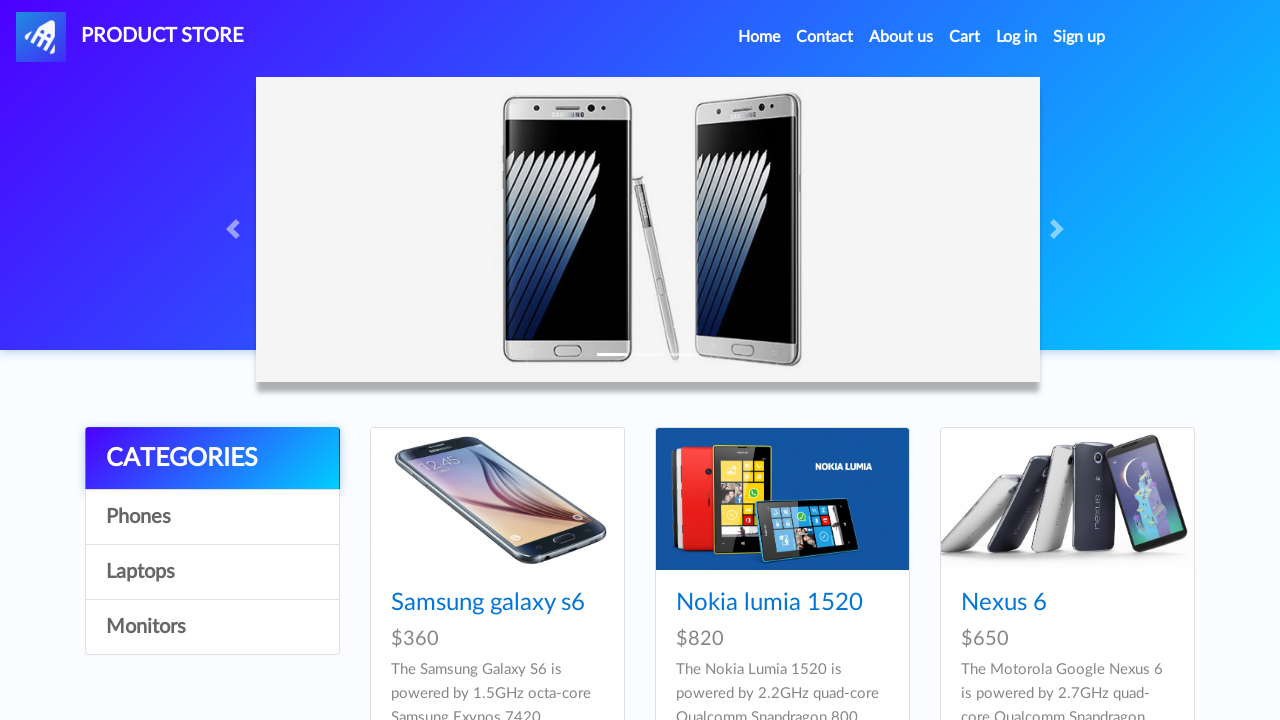

Clicked 'About us' link in navbar at (901, 37) on xpath=//*[@id='navbarExample']/ul/li[3]/a
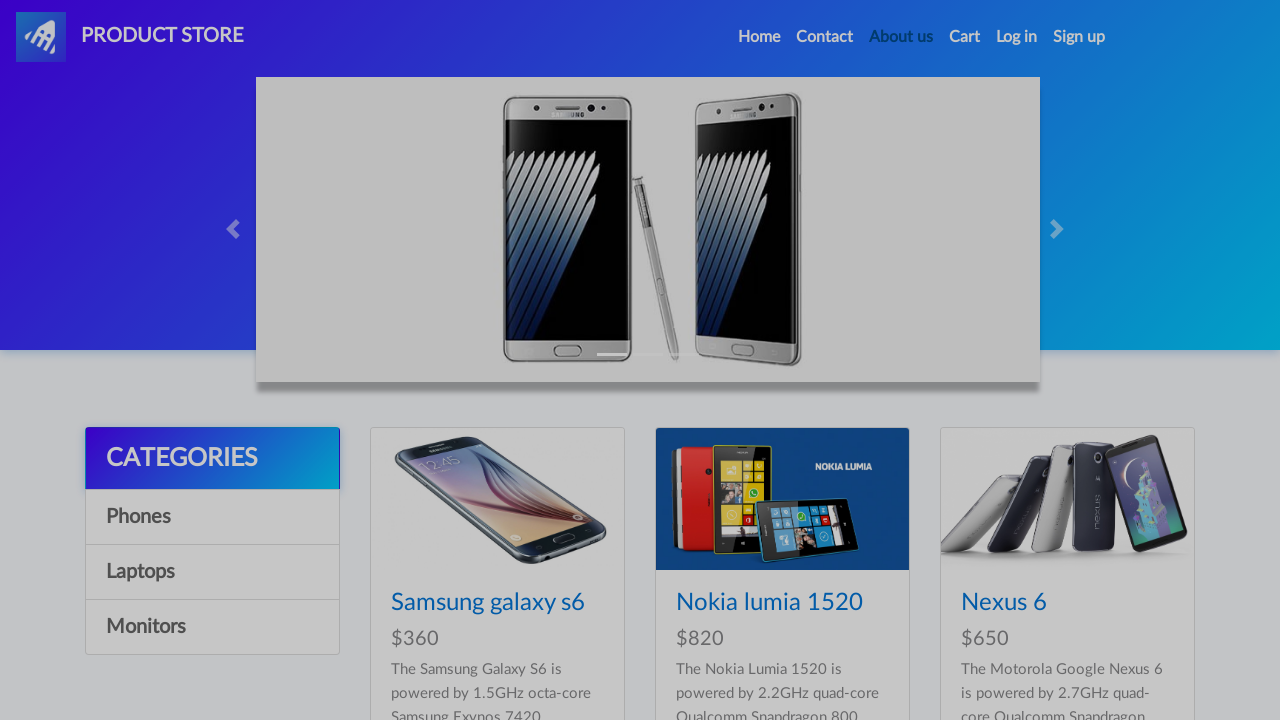

About Us video modal appeared
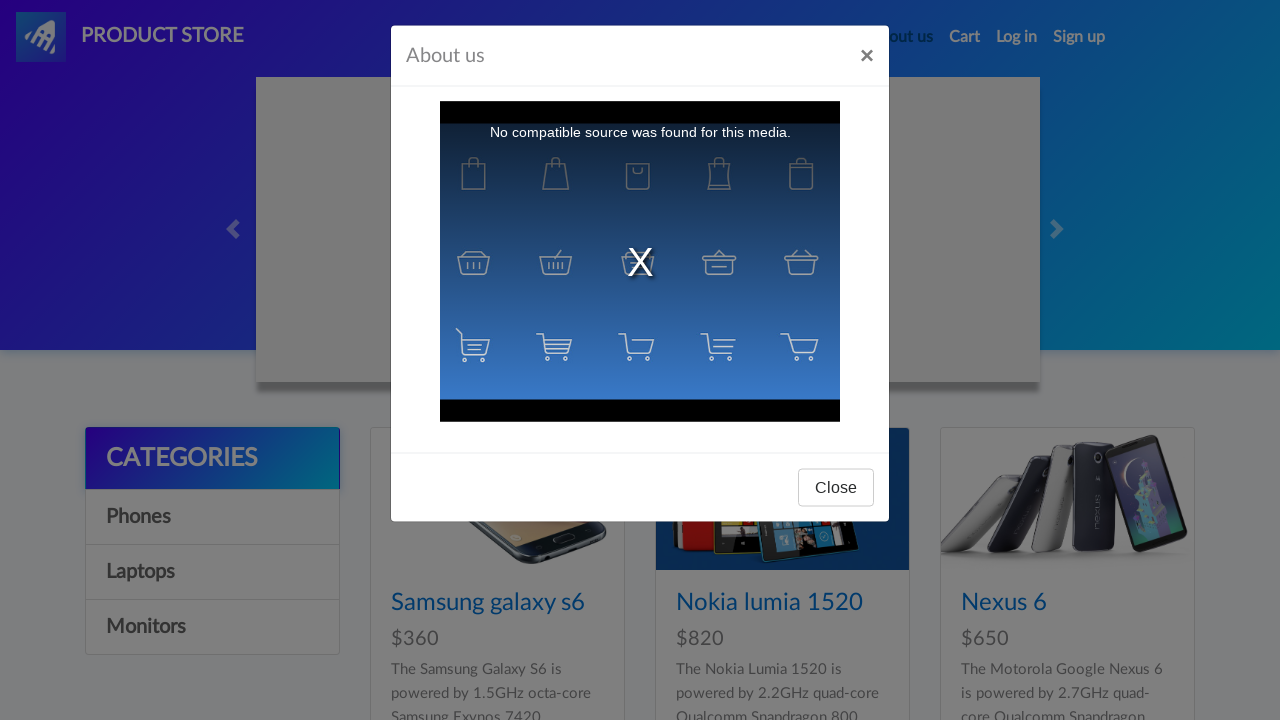

Closed the video modal at (836, 493) on xpath=//*[@id='videoModal']/div/div/div[3]/button
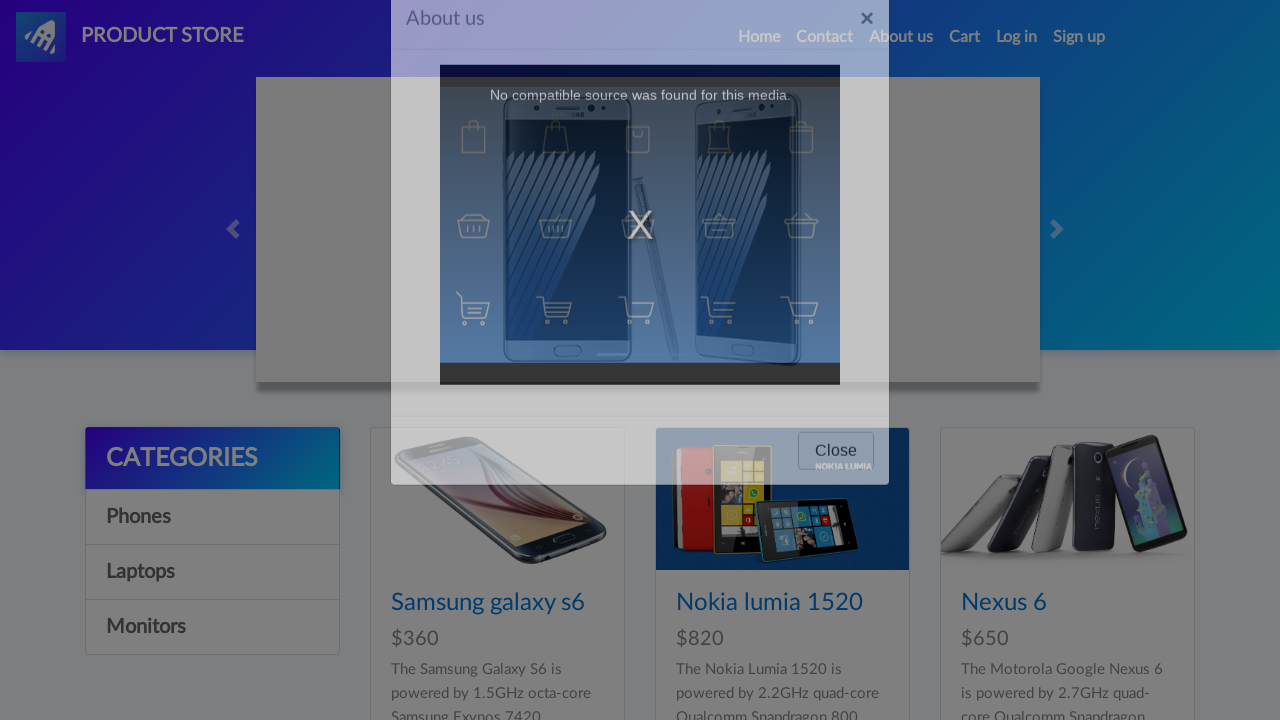

Waited for modal animation to complete
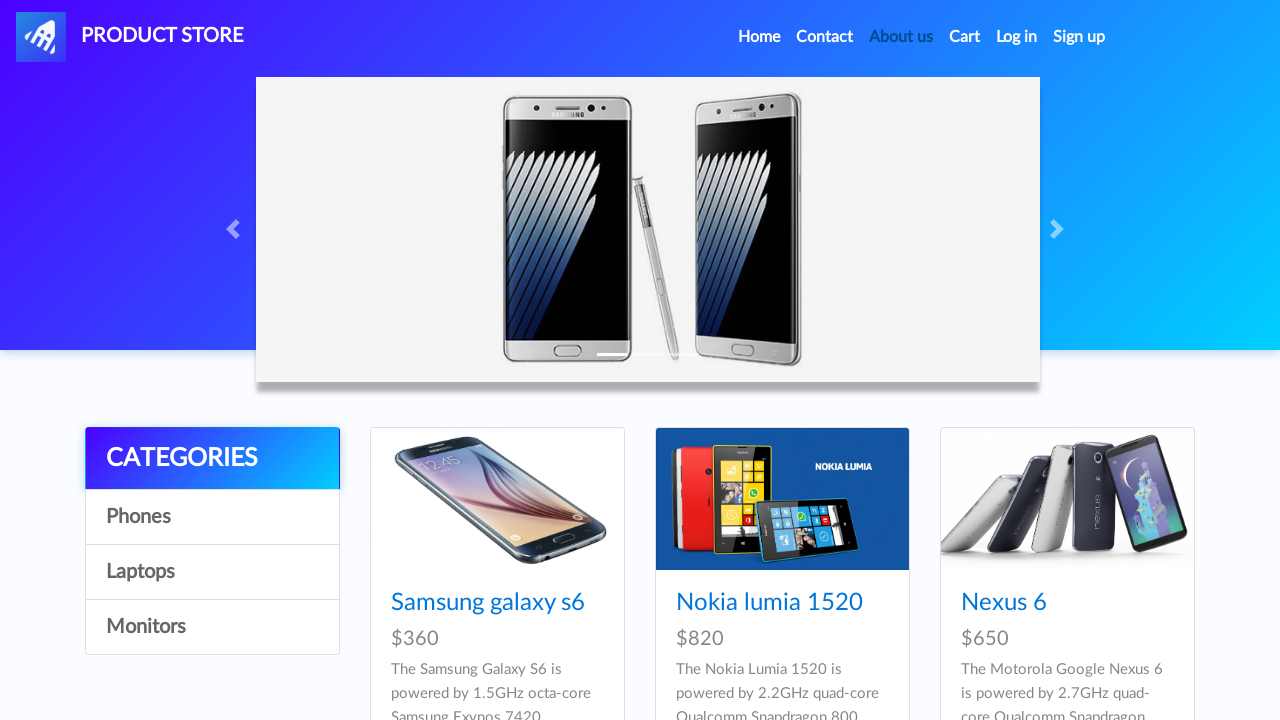

Clicked on first product in catalog at (488, 603) on xpath=//*[@id='tbodyid']/div[1]/div/div/h4/a
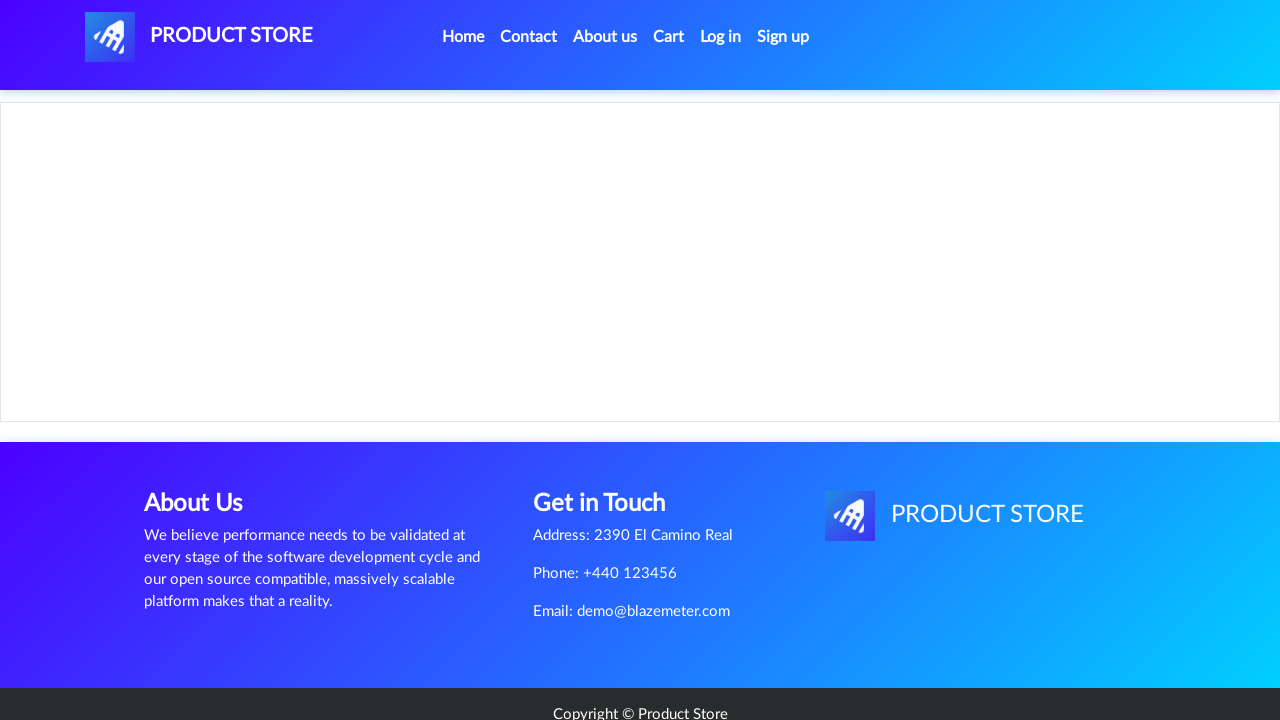

Product page loaded
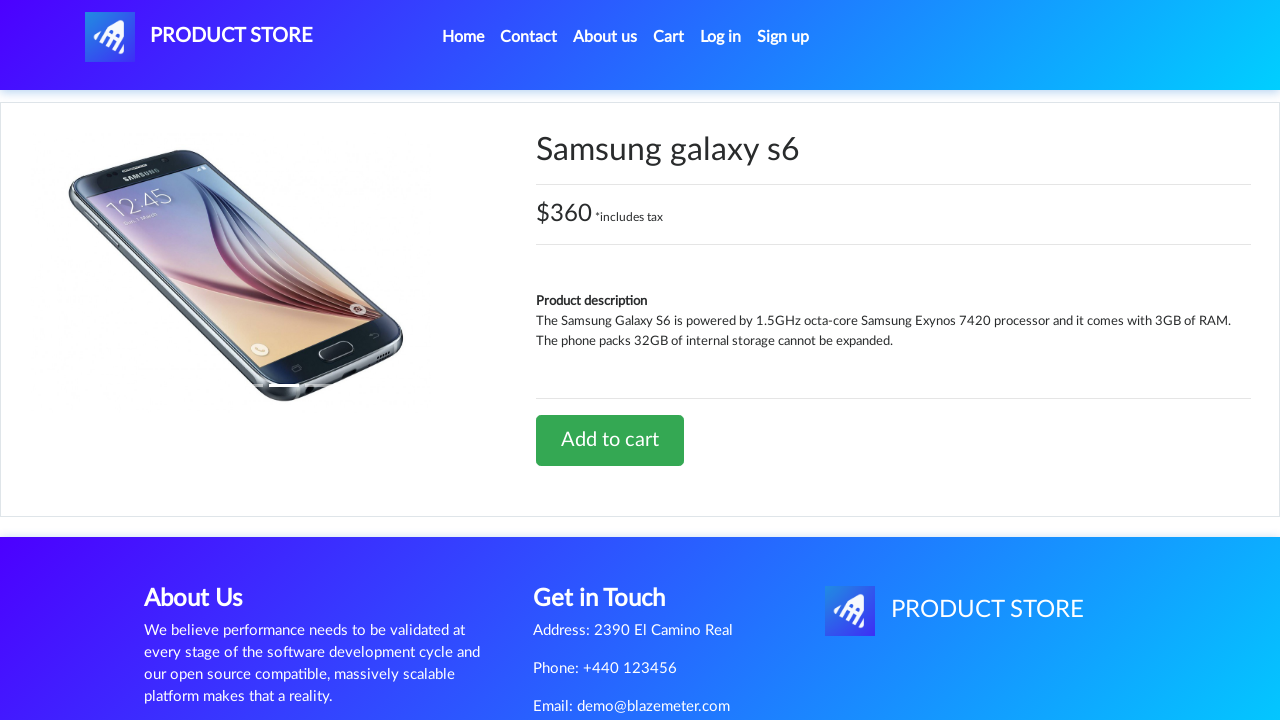

Clicked 'Add to cart' button at (610, 440) on text=Add to cart
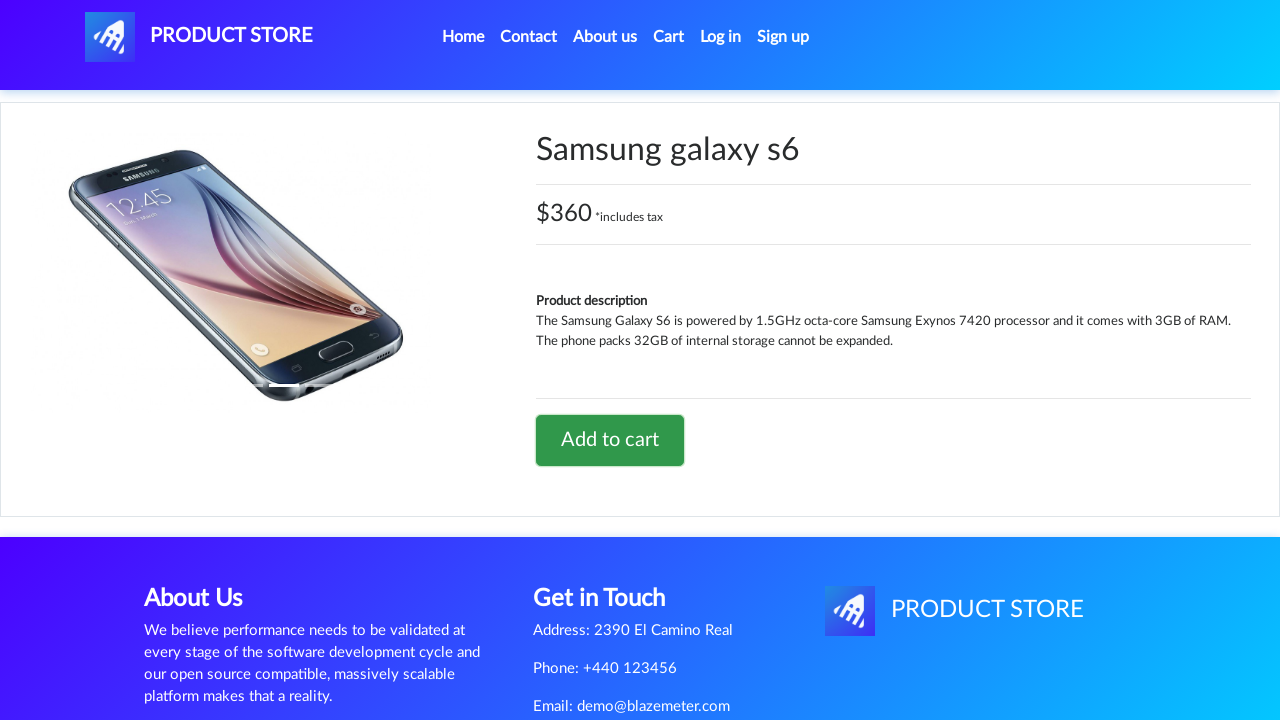

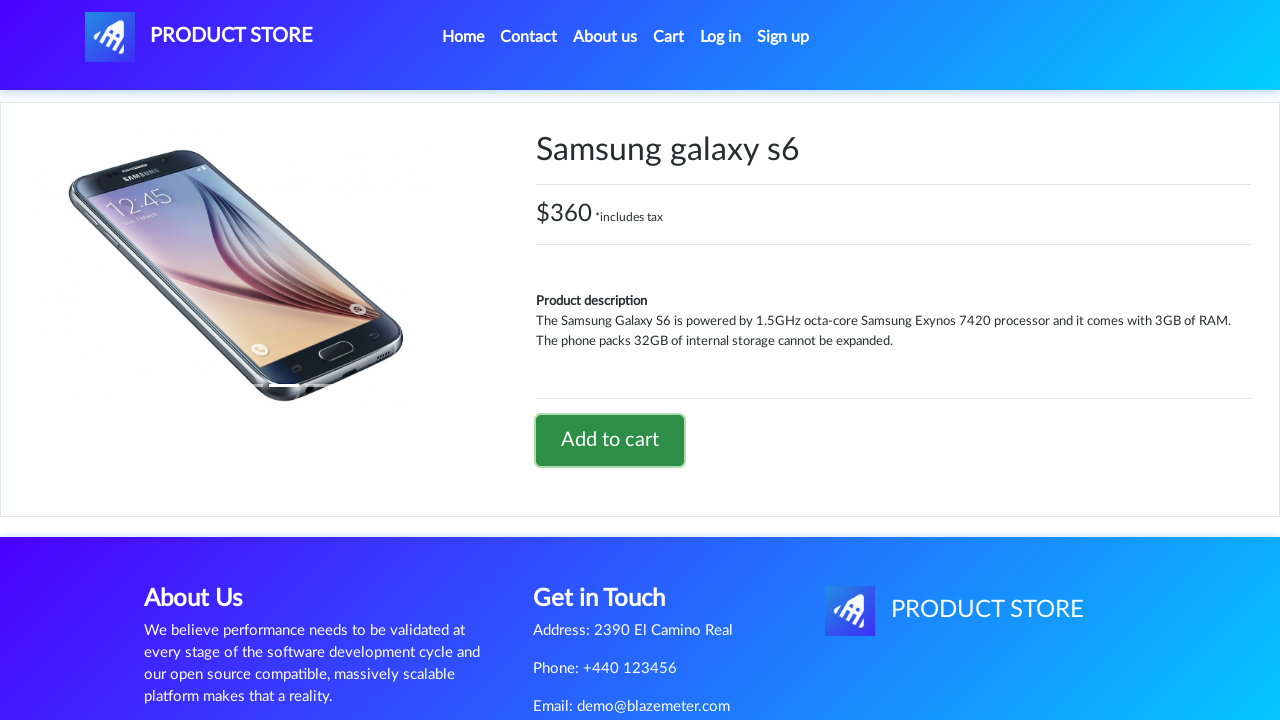